Tests the search functionality on testotomasyonu.com by searching for "phone" and verifying that products are found in the search results

Starting URL: https://www.testotomasyonu.com

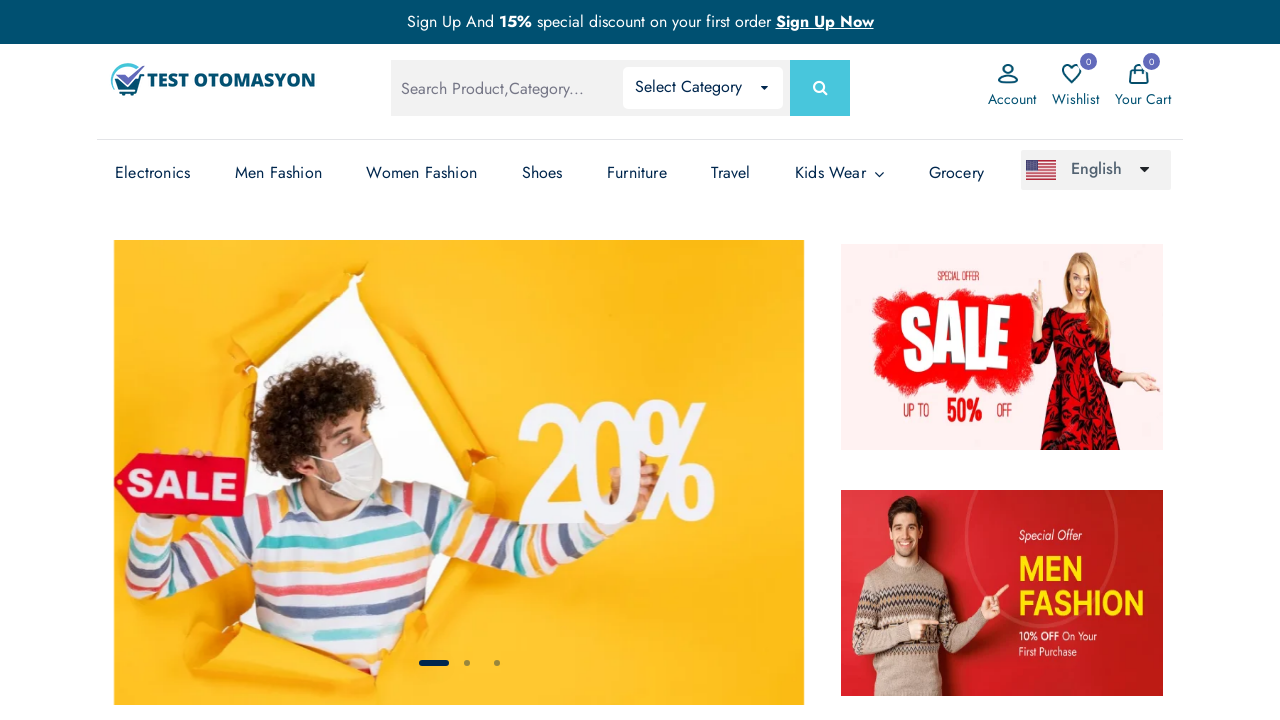

Filled search box with 'phone' on #global-search
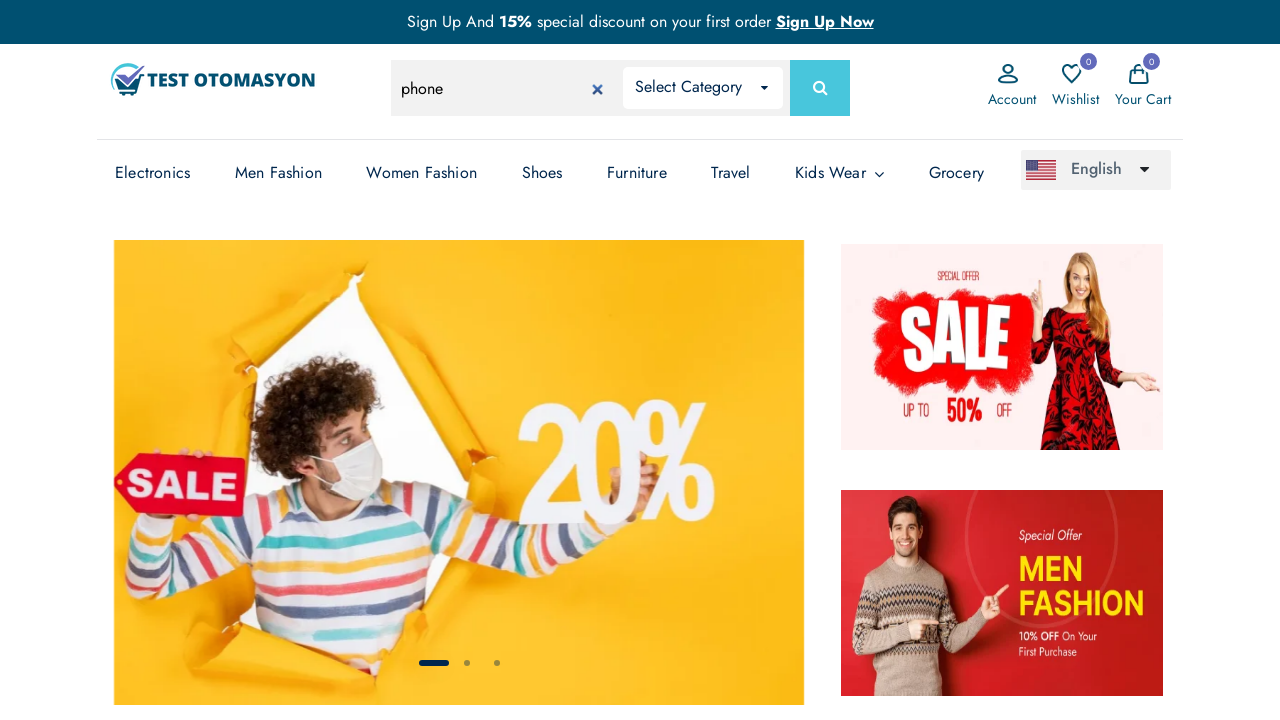

Pressed Enter to submit search query on #global-search
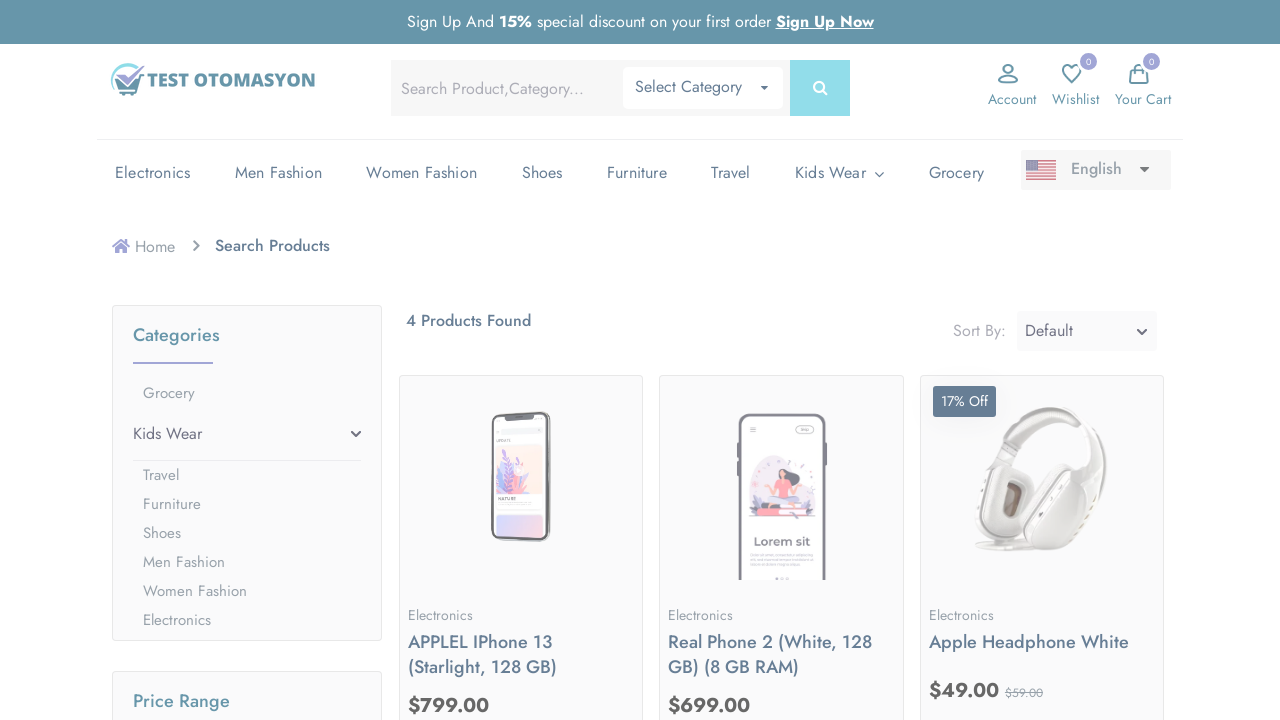

Search results loaded and product boxes are visible
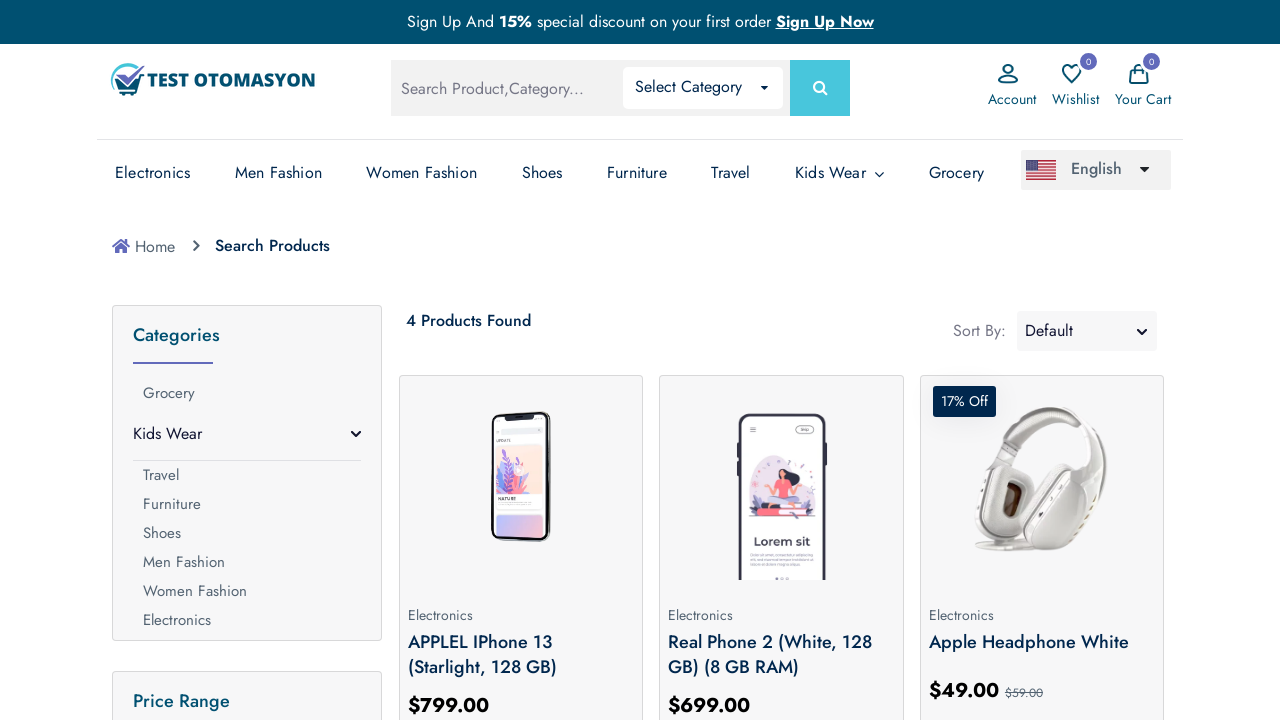

Located 4 products in search results
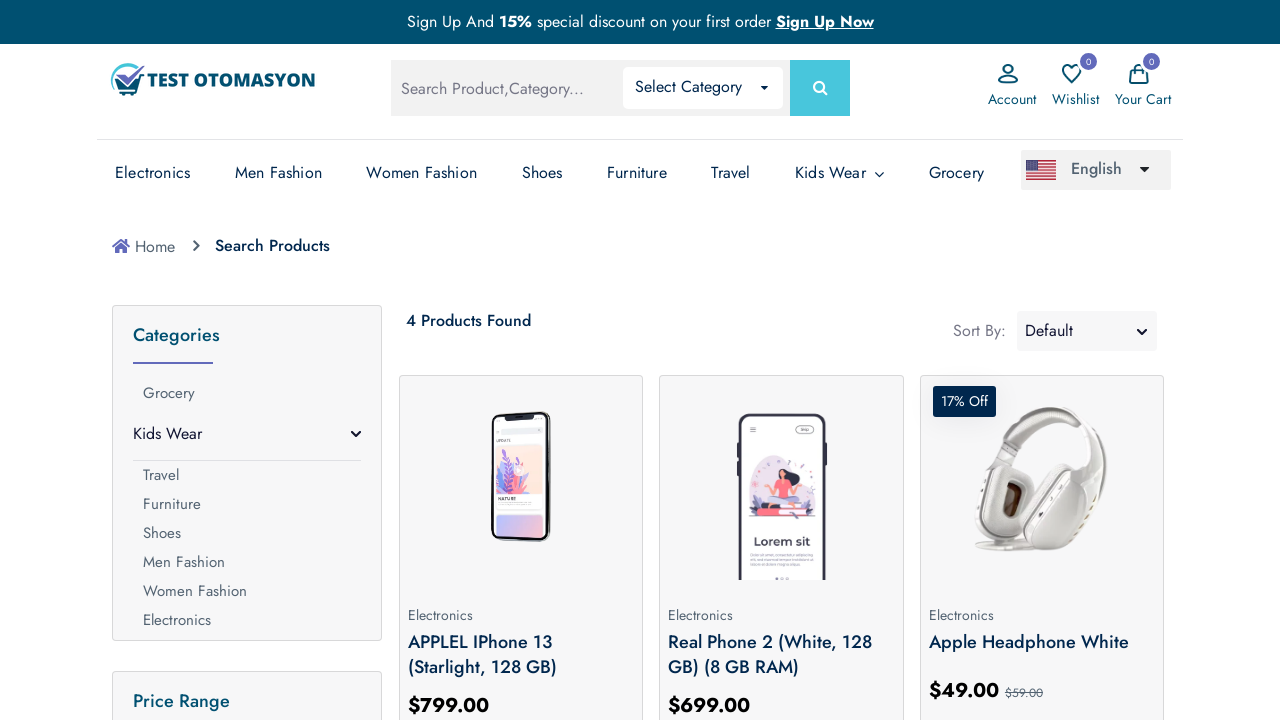

Verified that at least one product was found in search results
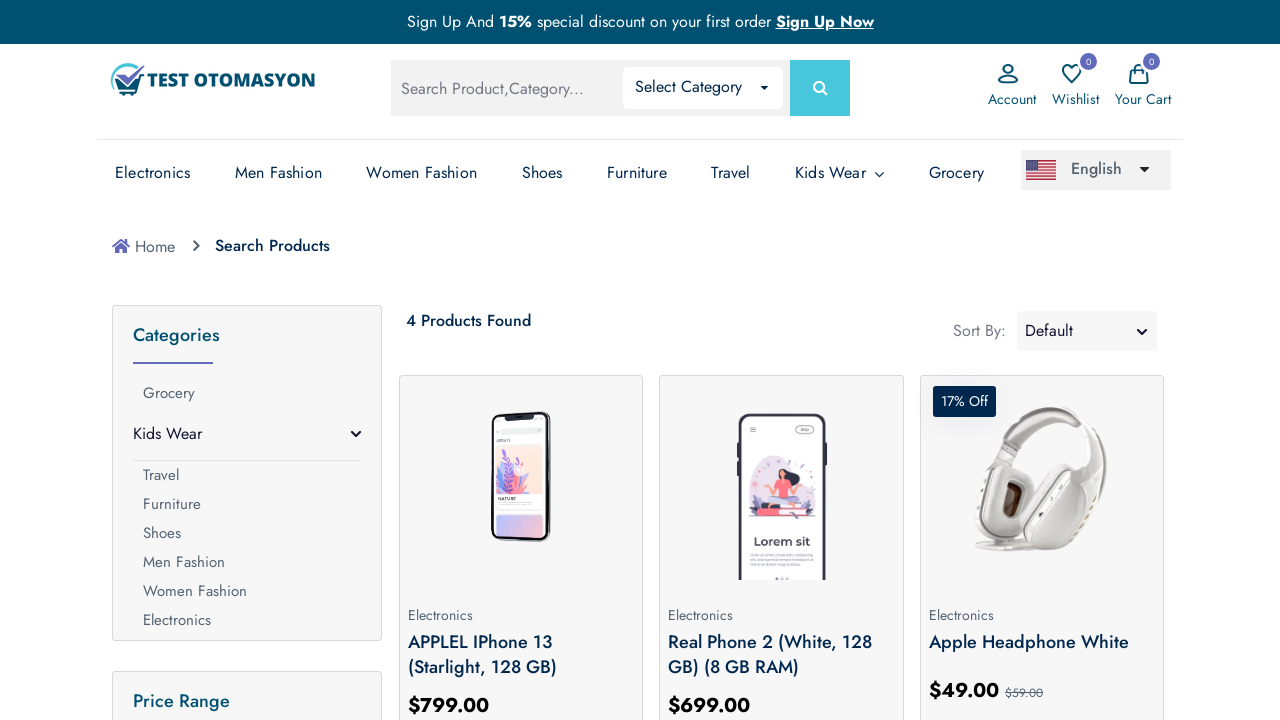

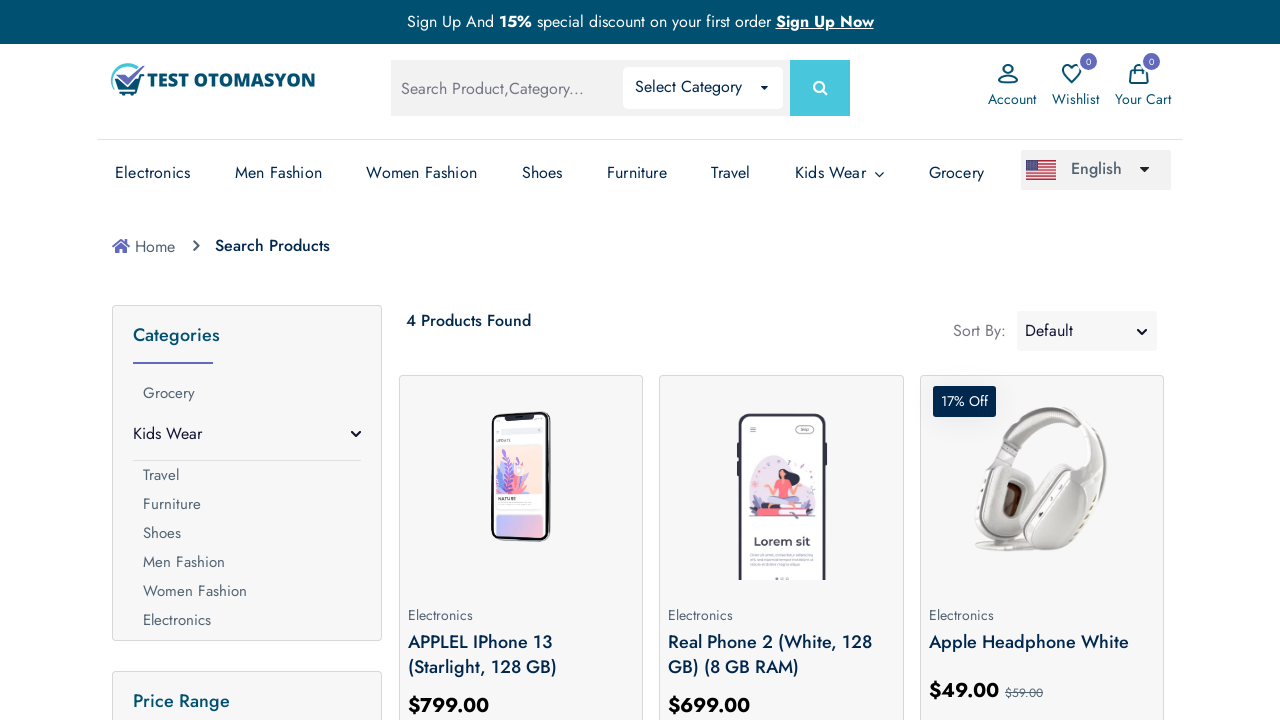